Tests single-select dropdown by selecting items using different methods

Starting URL: https://antoniotrindade.com.br/treinoautomacao/elementsweb.html

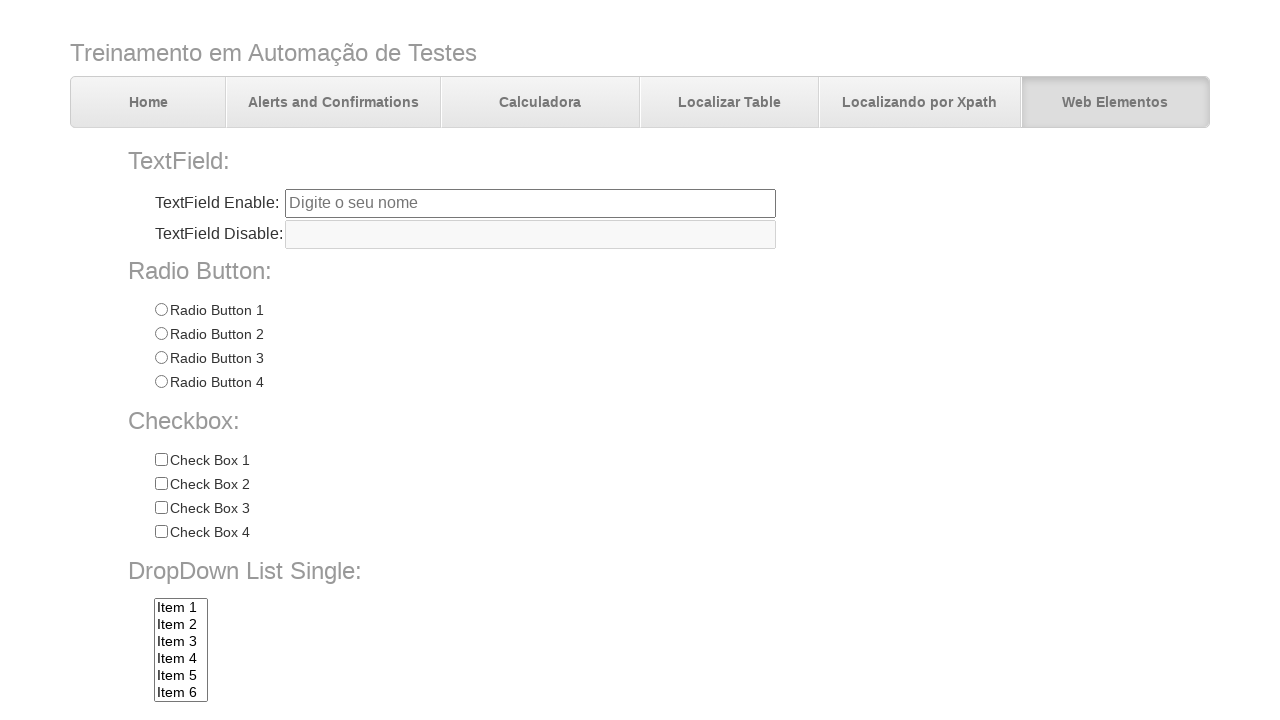

Selected first option in dropdown by index on select[name='dropdownlist']
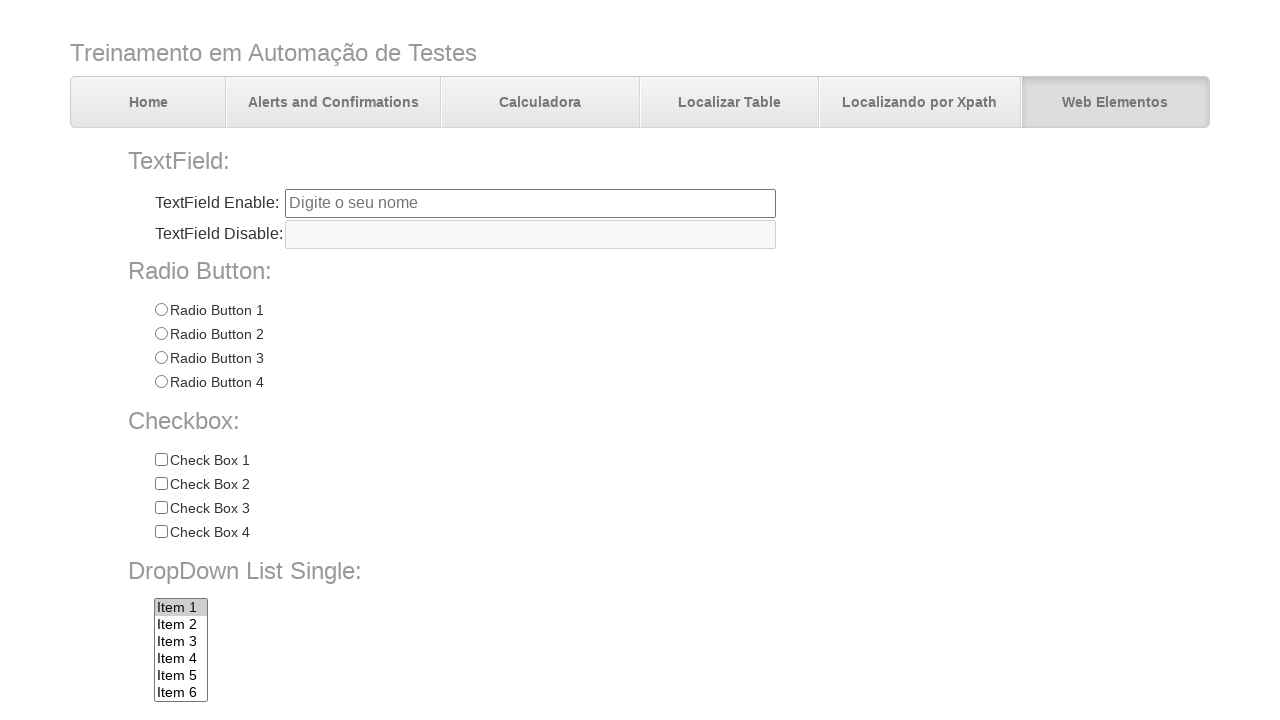

Selected dropdown option with value 'item9' on select[name='dropdownlist']
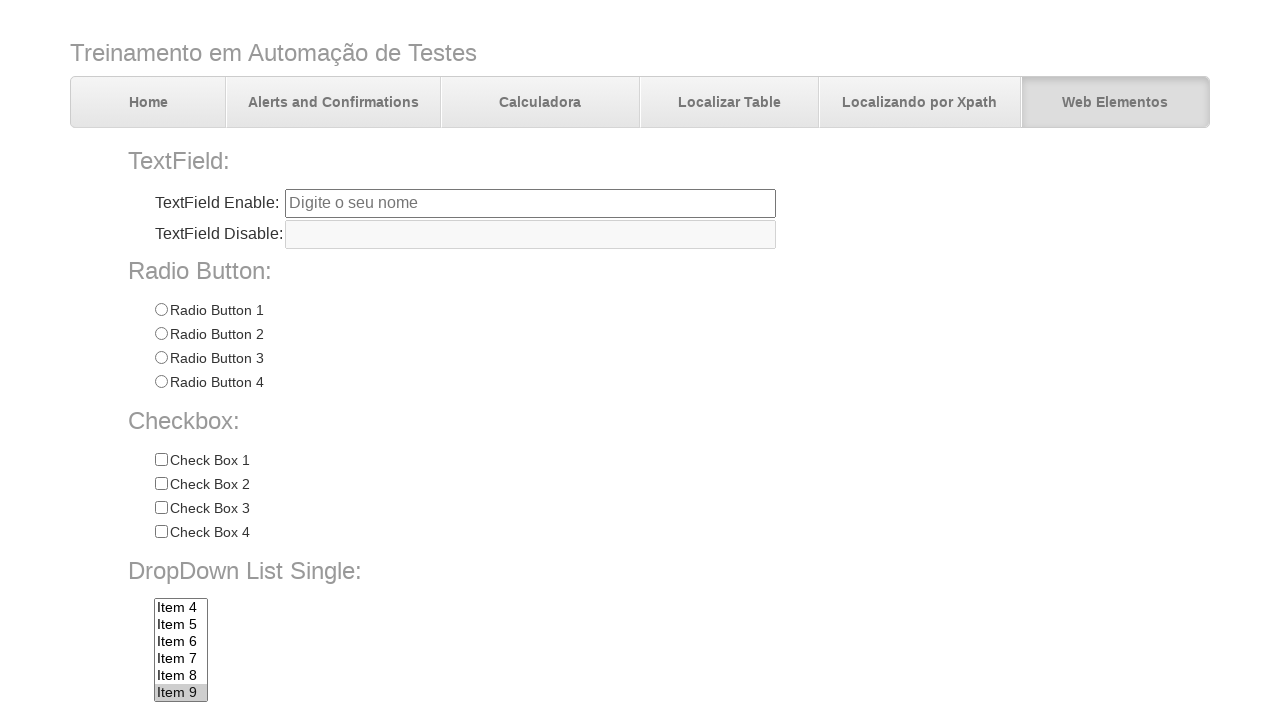

Selected dropdown option with visible text 'Item 7' on select[name='dropdownlist']
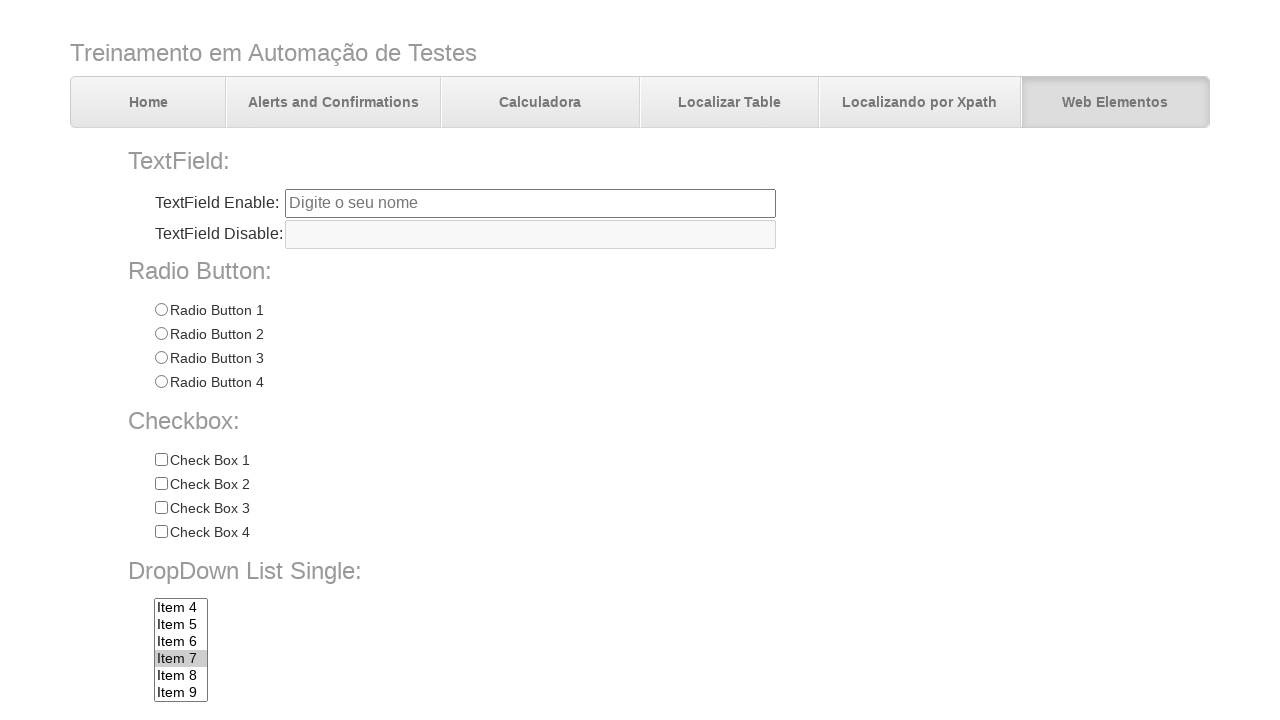

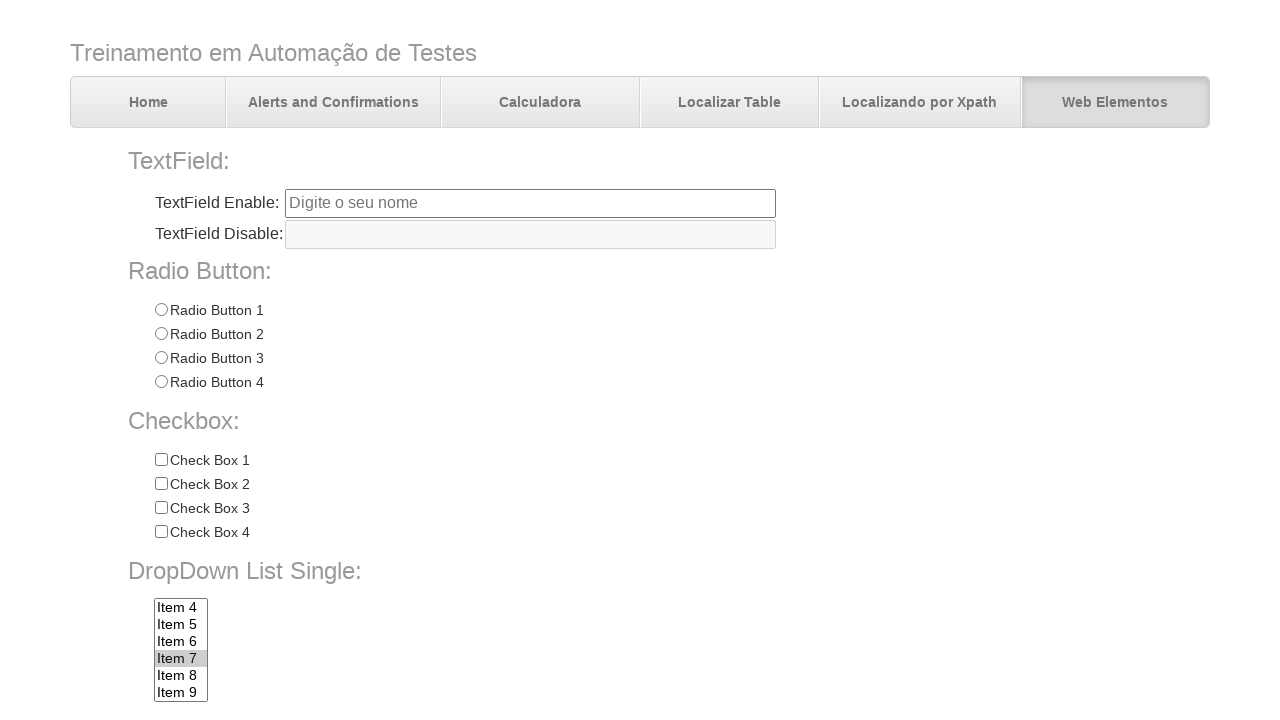